Tests a web calculator by entering two numbers (30 and 15) using CSS selectors, clicking calculate, and verifying the result is displayed

Starting URL: https://testpages.herokuapp.com/styled/calculator

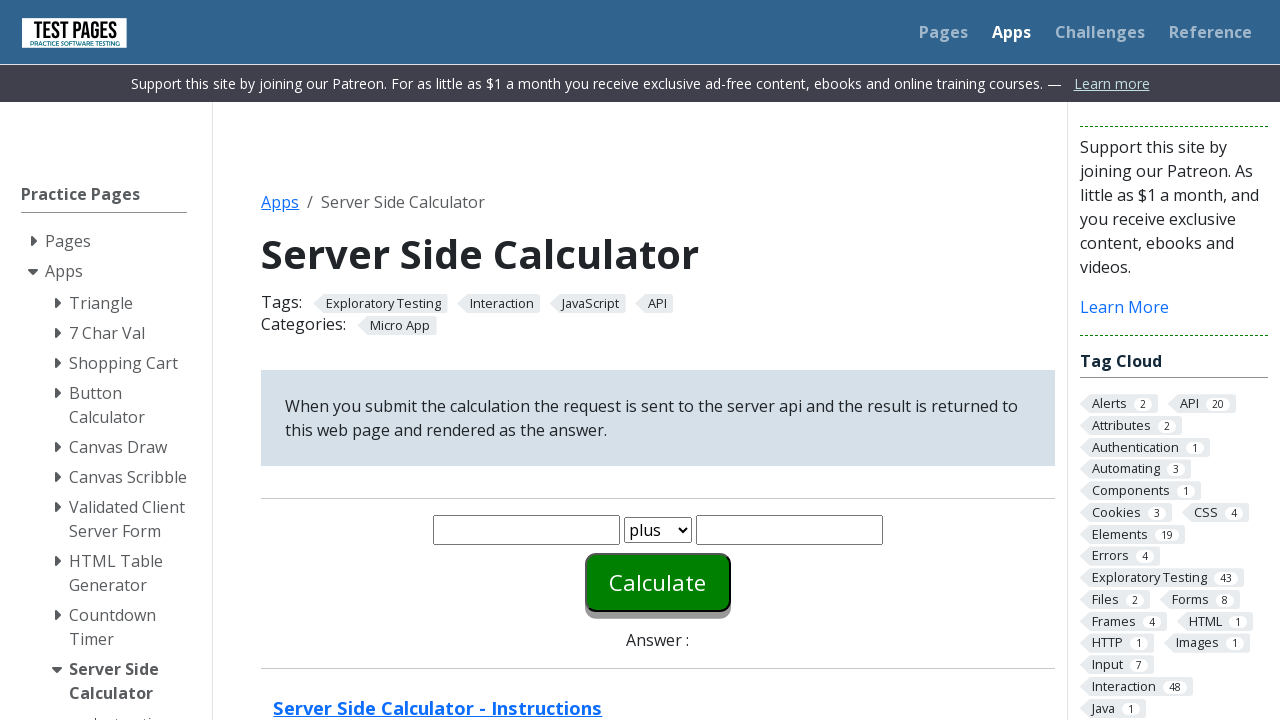

Entered 30 in the first input field on #number1
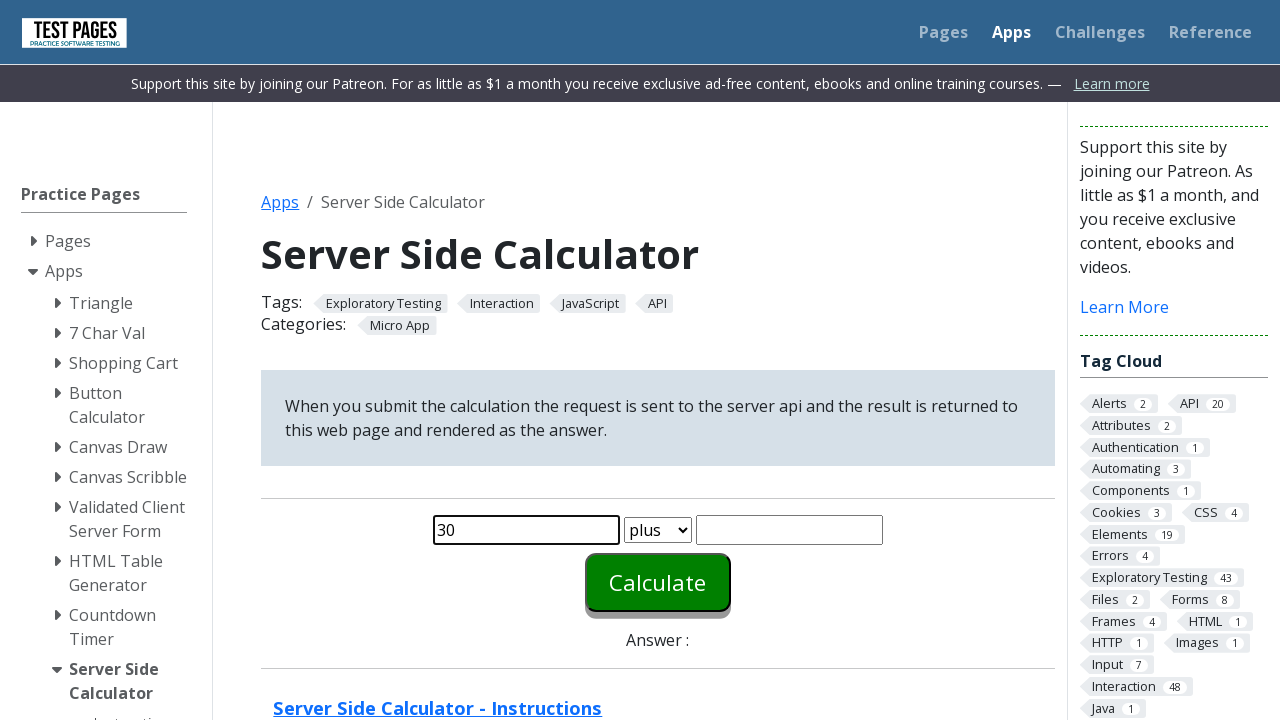

Entered 15 in the second input field on #number2
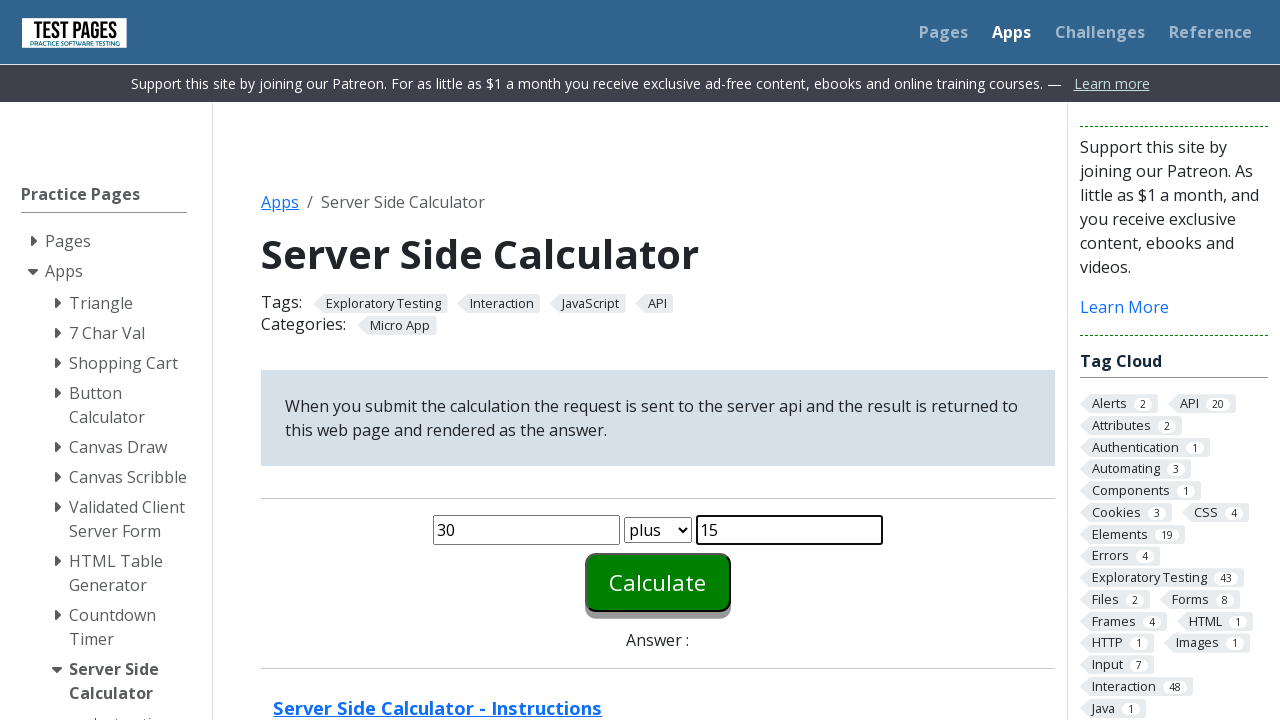

Clicked the calculate button at (658, 582) on #calculate
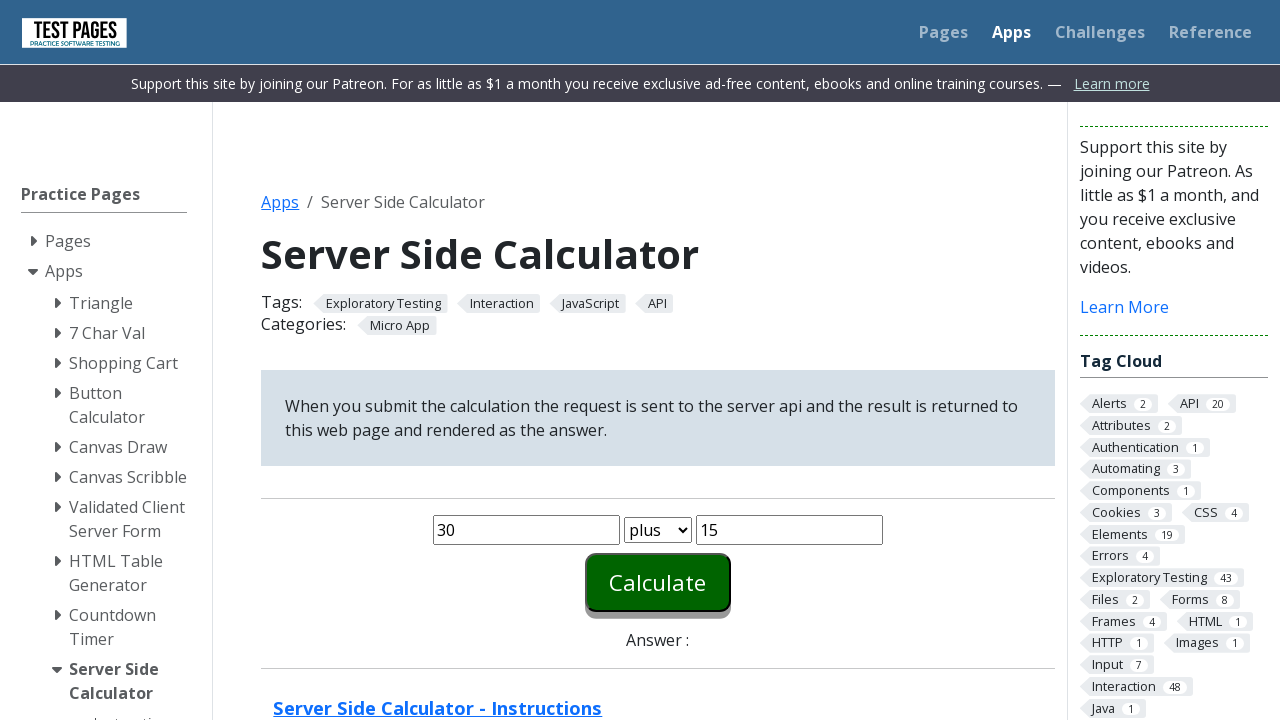

Answer field appeared
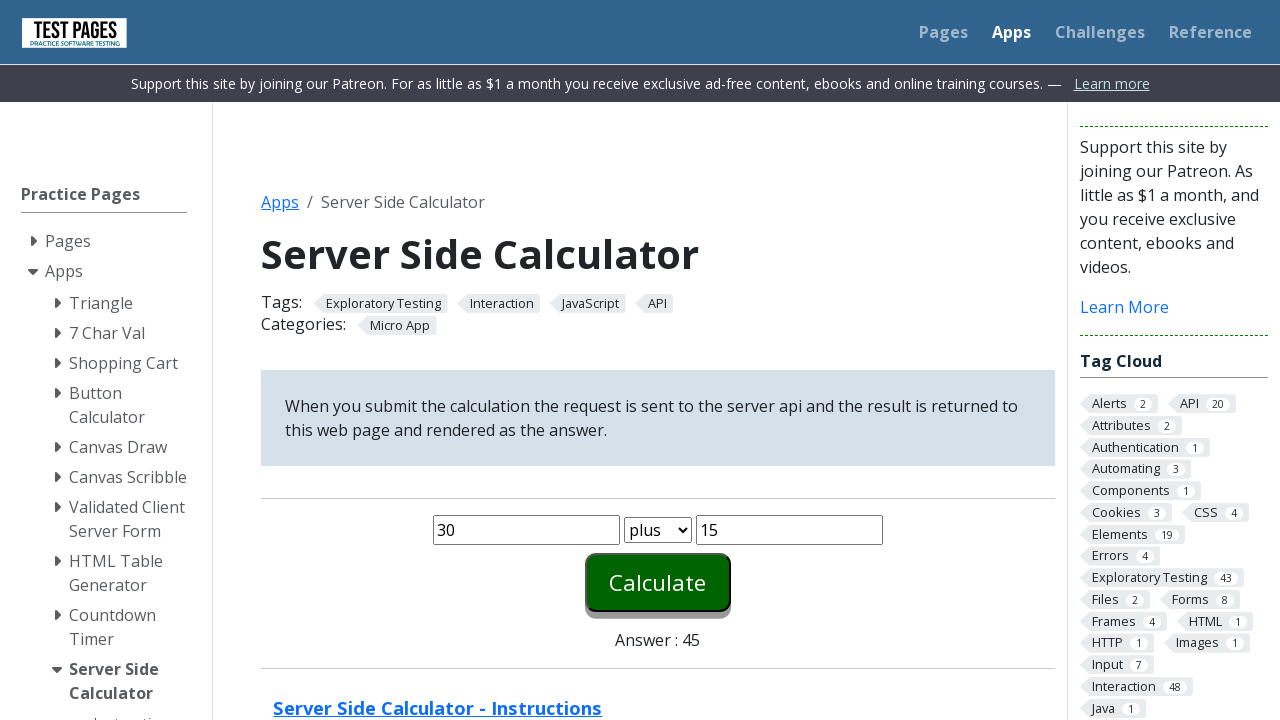

Retrieved answer text: 45
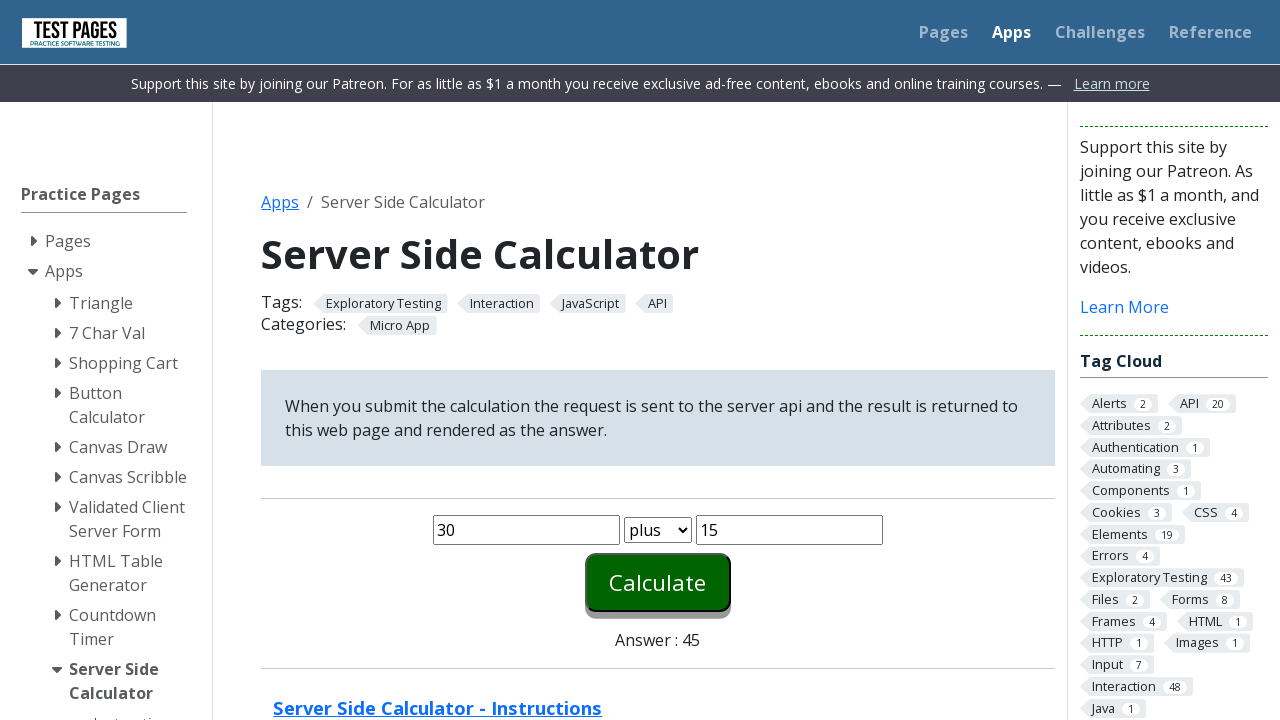

Printed result: 45
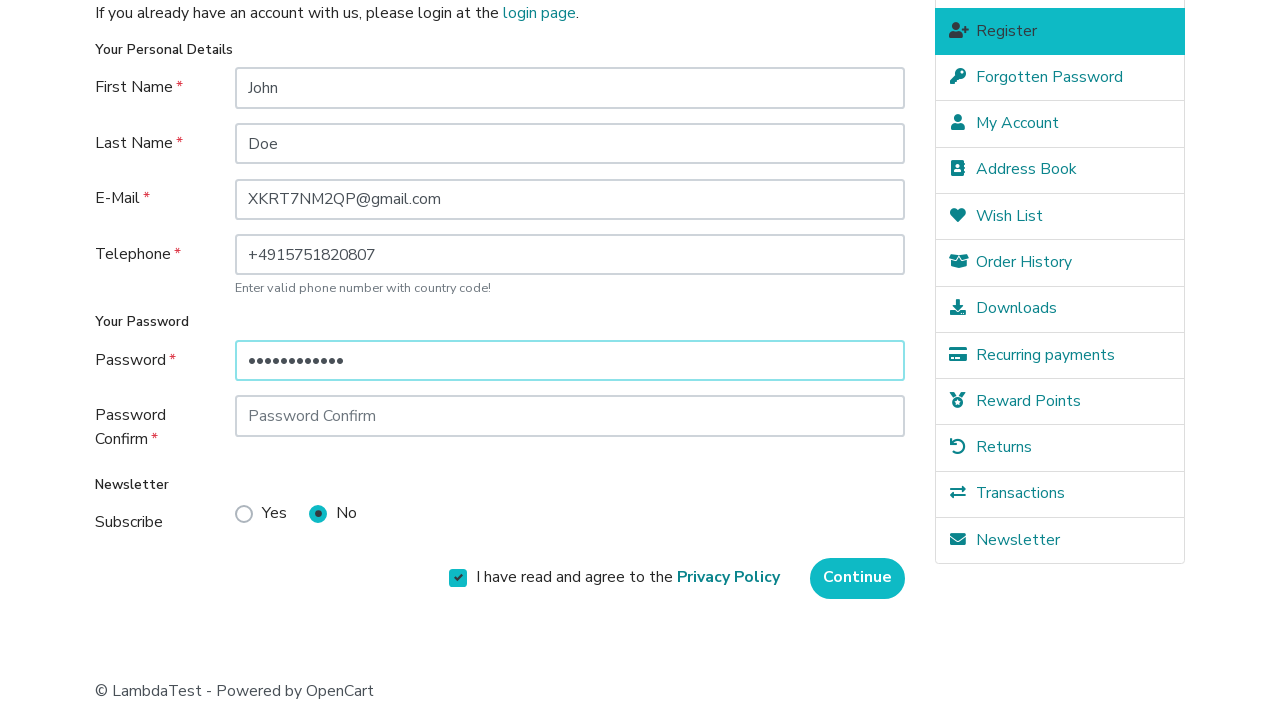

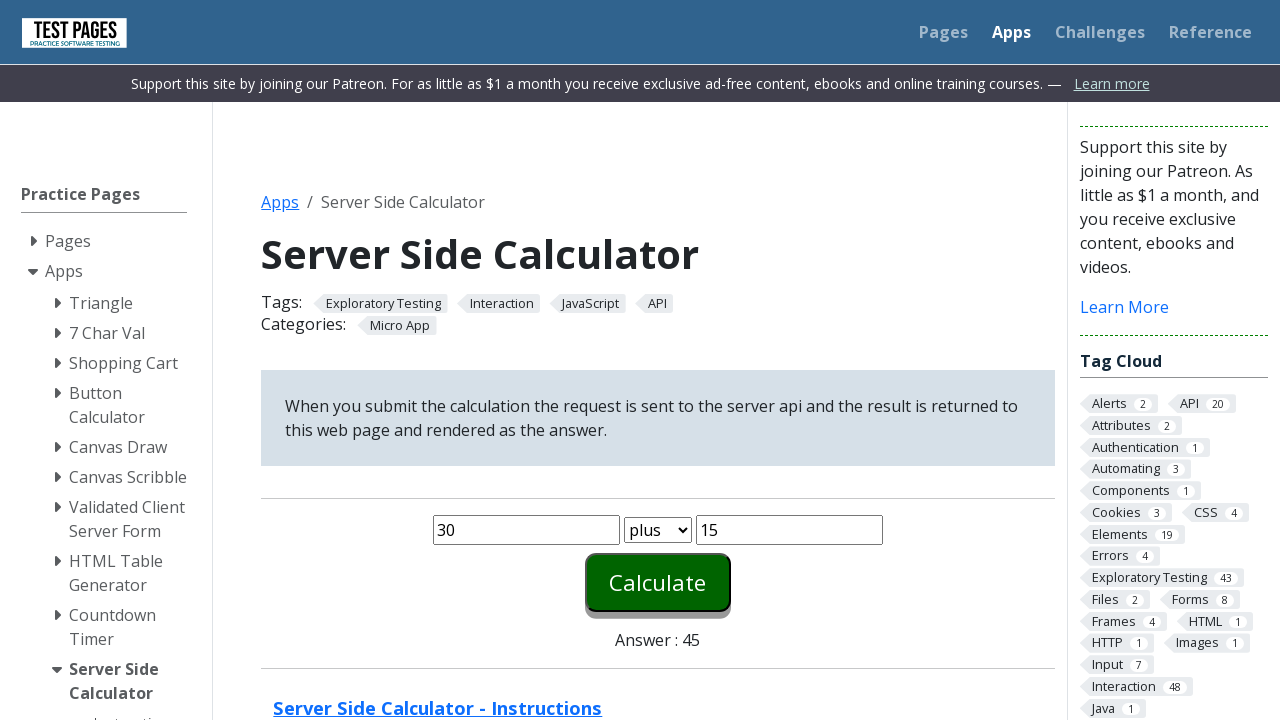